Tests dynamic loading page by clicking the start button and waiting for dynamically loaded content to appear

Starting URL: https://the-internet.herokuapp.com/dynamic_loading/1

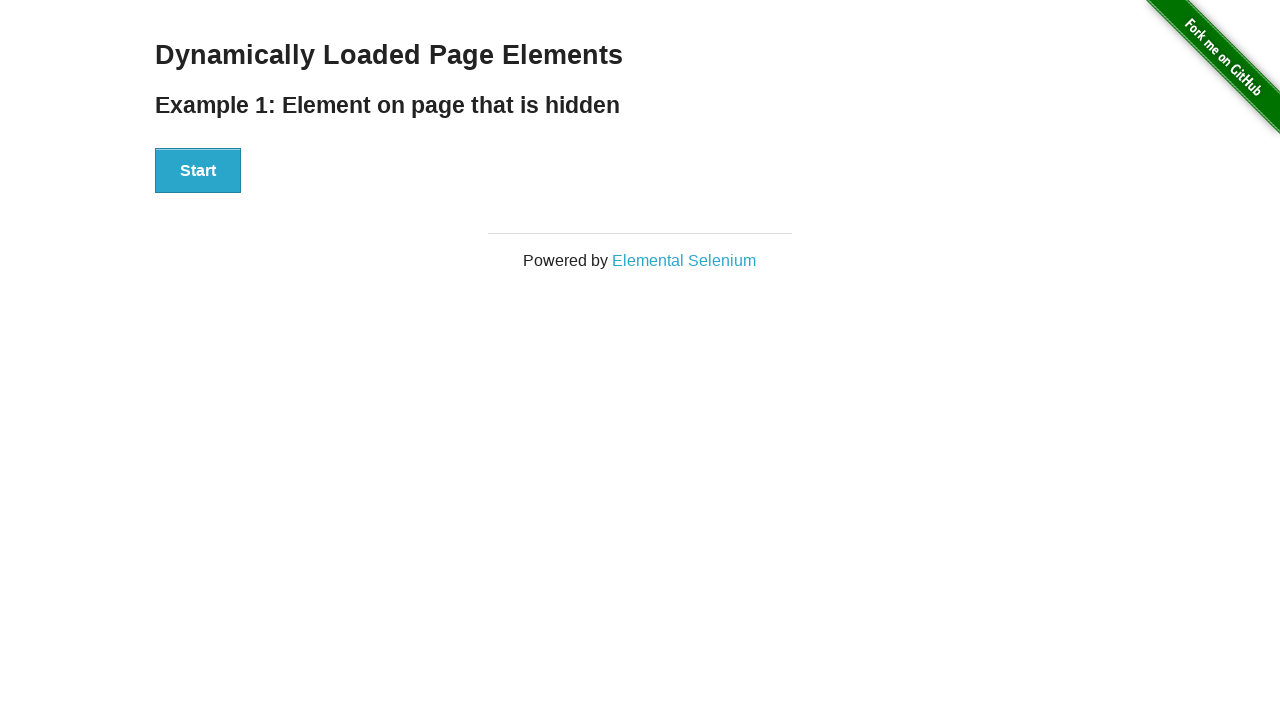

Clicked start button to trigger dynamic loading at (198, 171) on div[id='start'] button
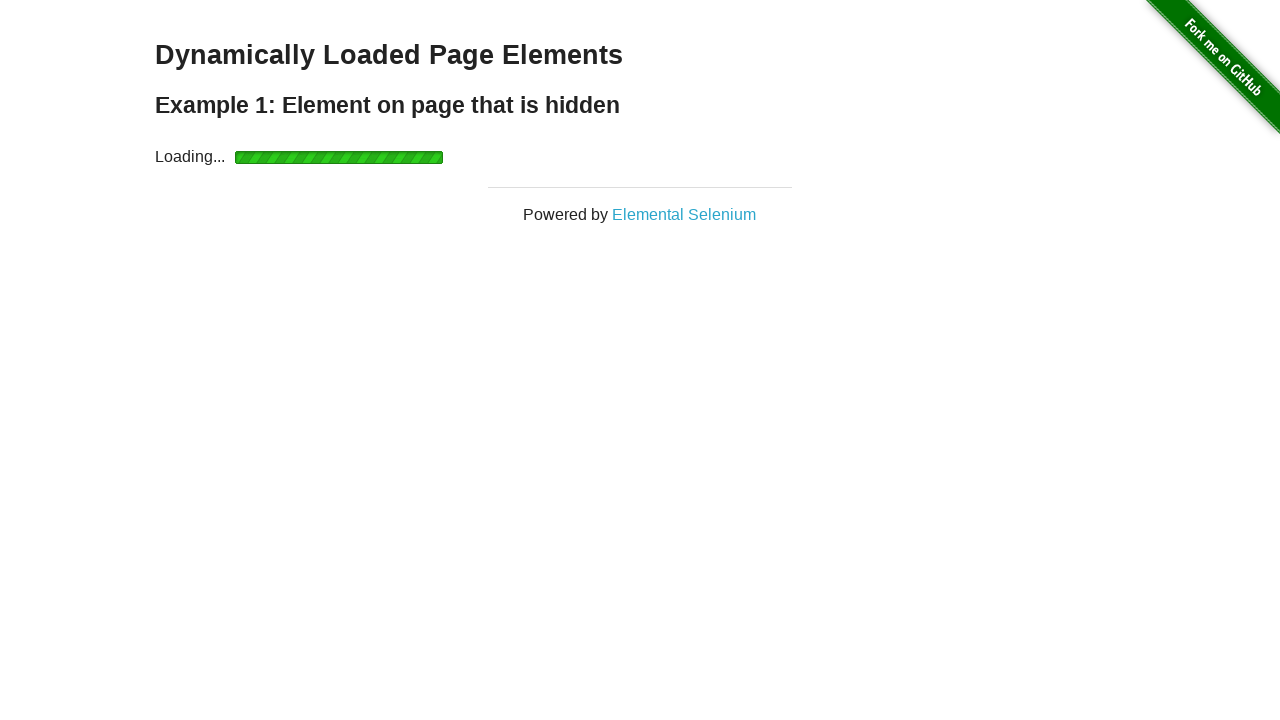

Dynamically loaded content appeared with finish element visible
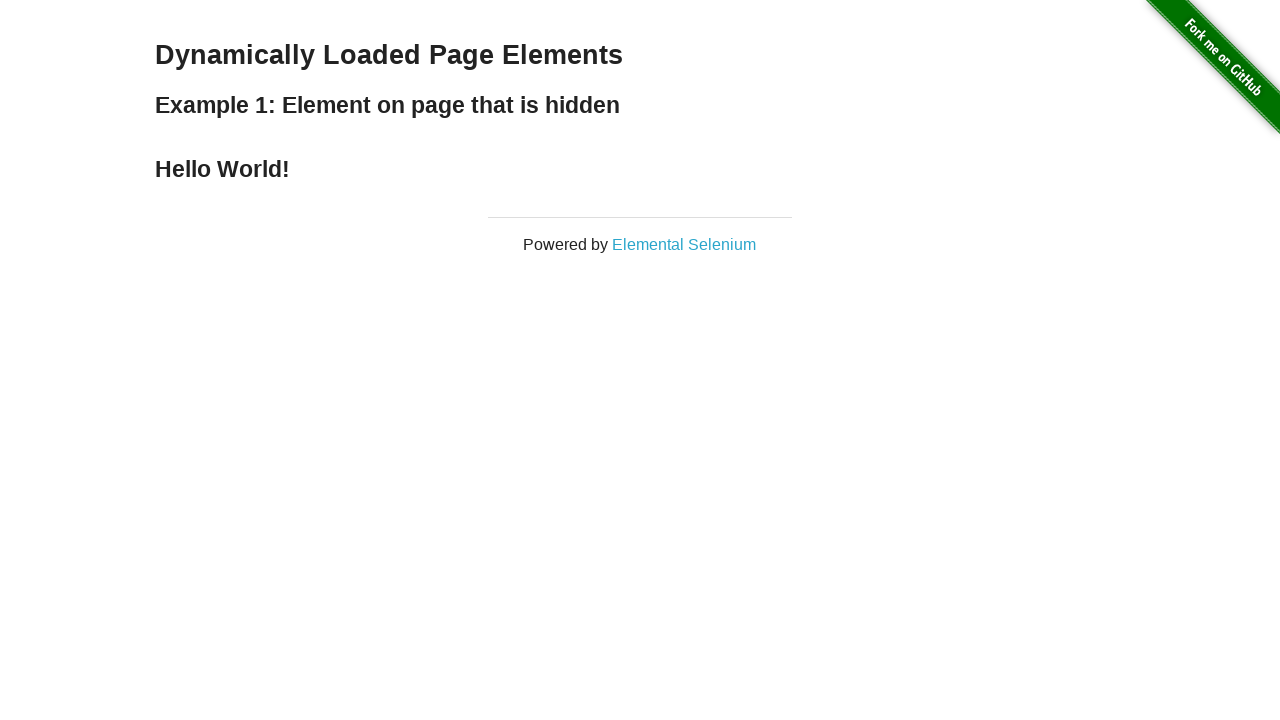

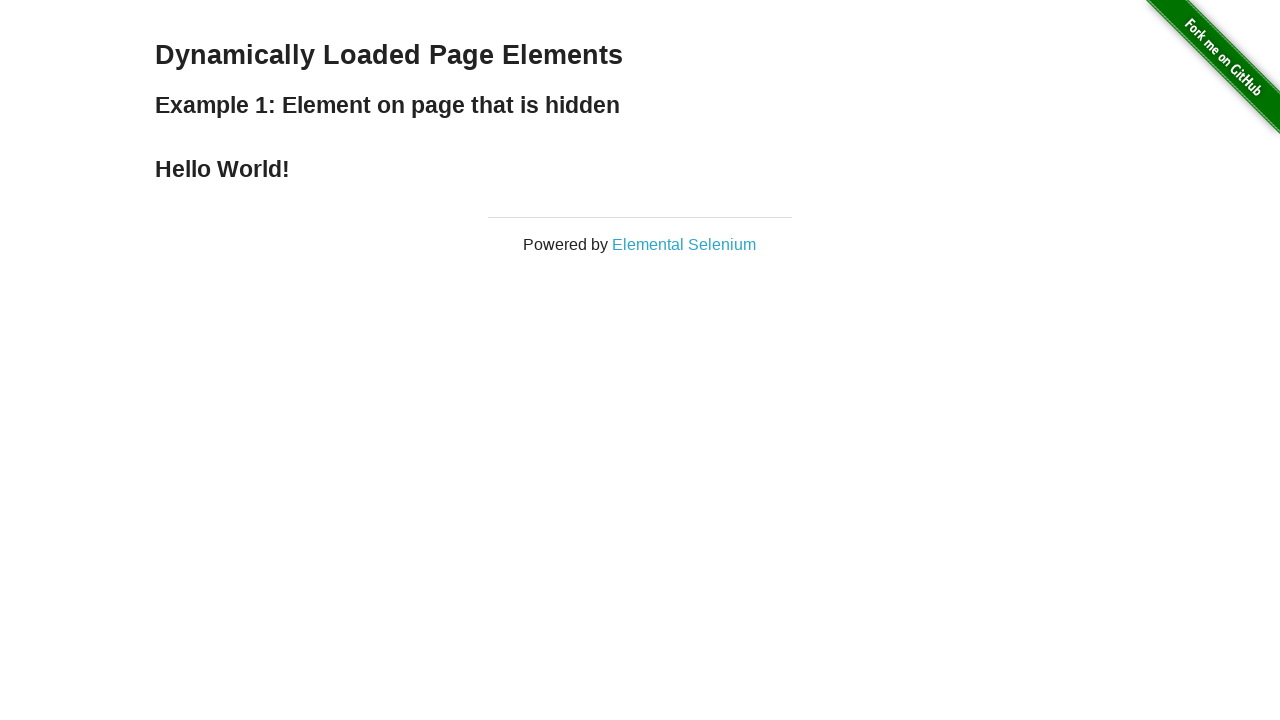